Tests Bootstrap dropdown functionality by clicking the dropdown menu button to open it and verifying that dropdown menu items are displayed.

Starting URL: http://seleniumpractise.blogspot.in/2016/08/bootstrap-dropdown-example-for-selenium.html

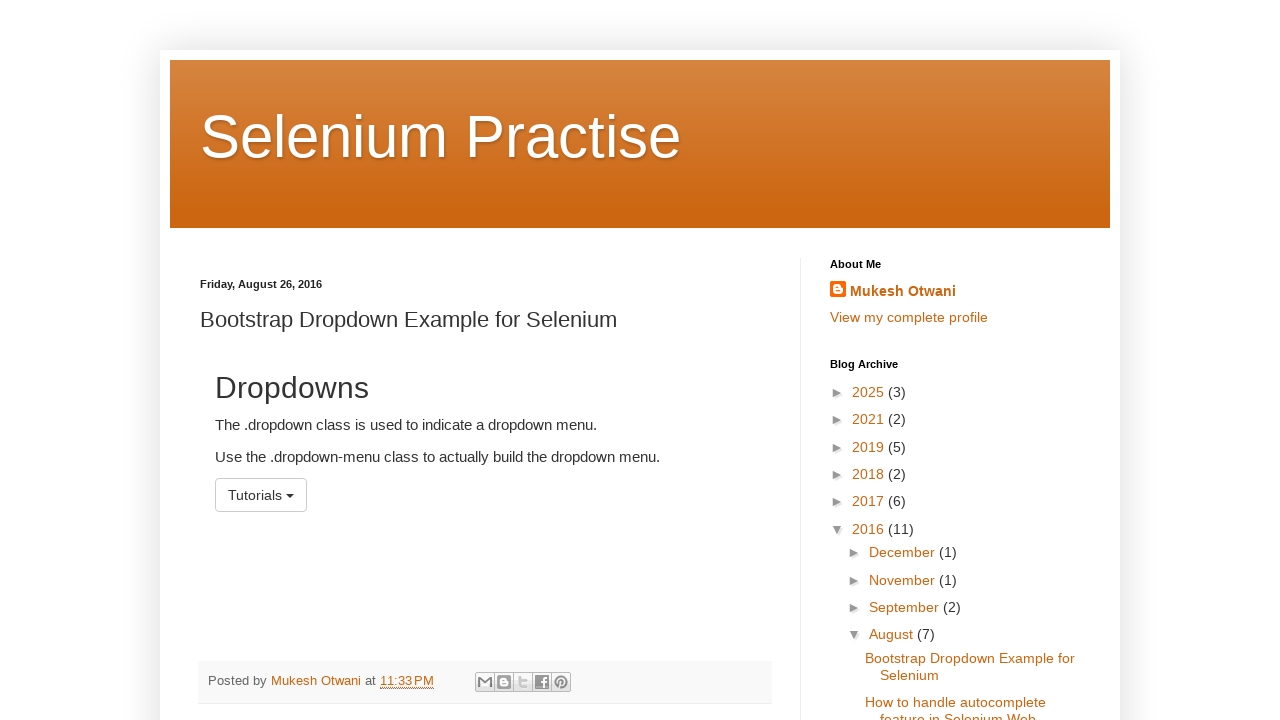

Clicked dropdown menu button with id 'menu1' to open it at (261, 495) on #menu1
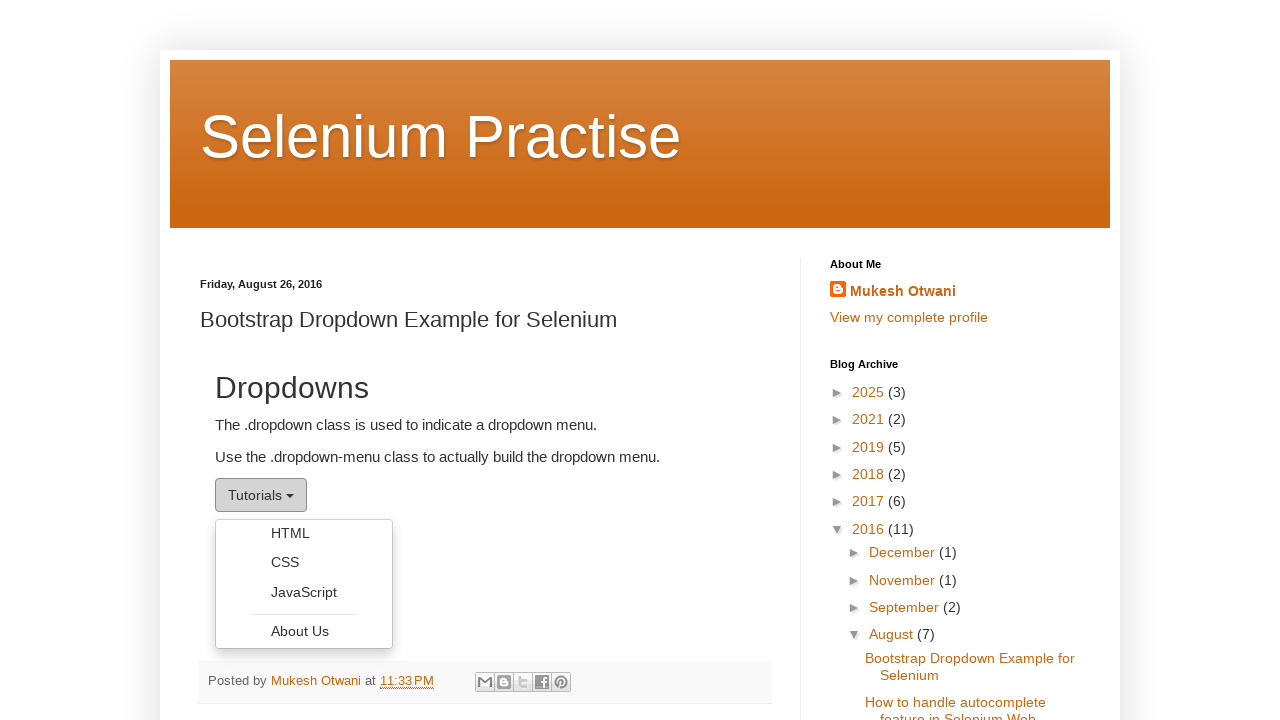

Waited for dropdown menu items to appear
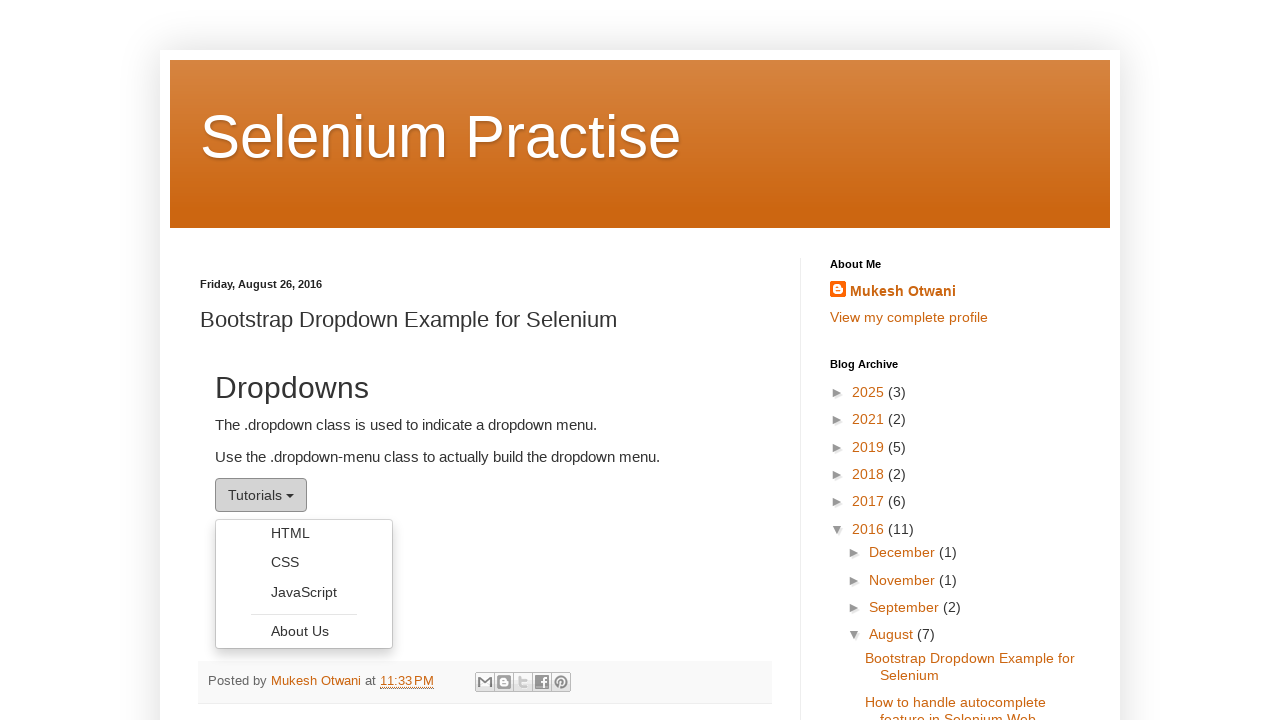

Located all dropdown menu item links
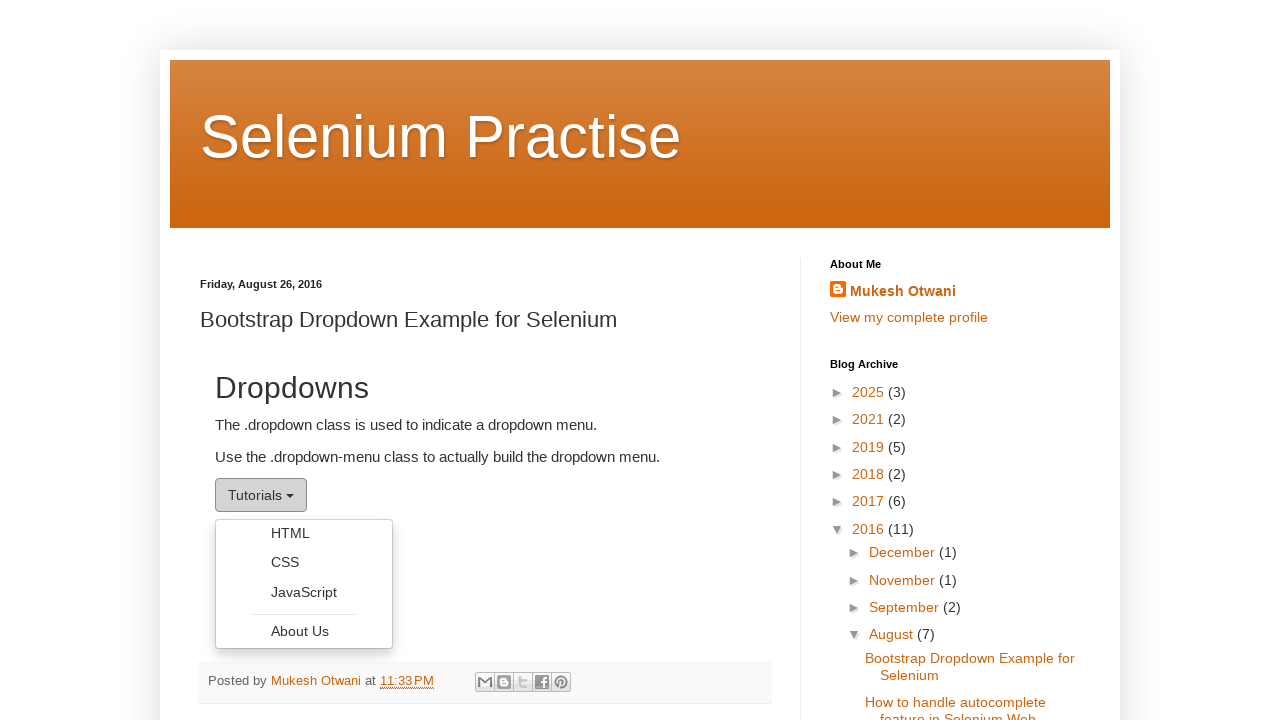

Verified first dropdown menu item is visible
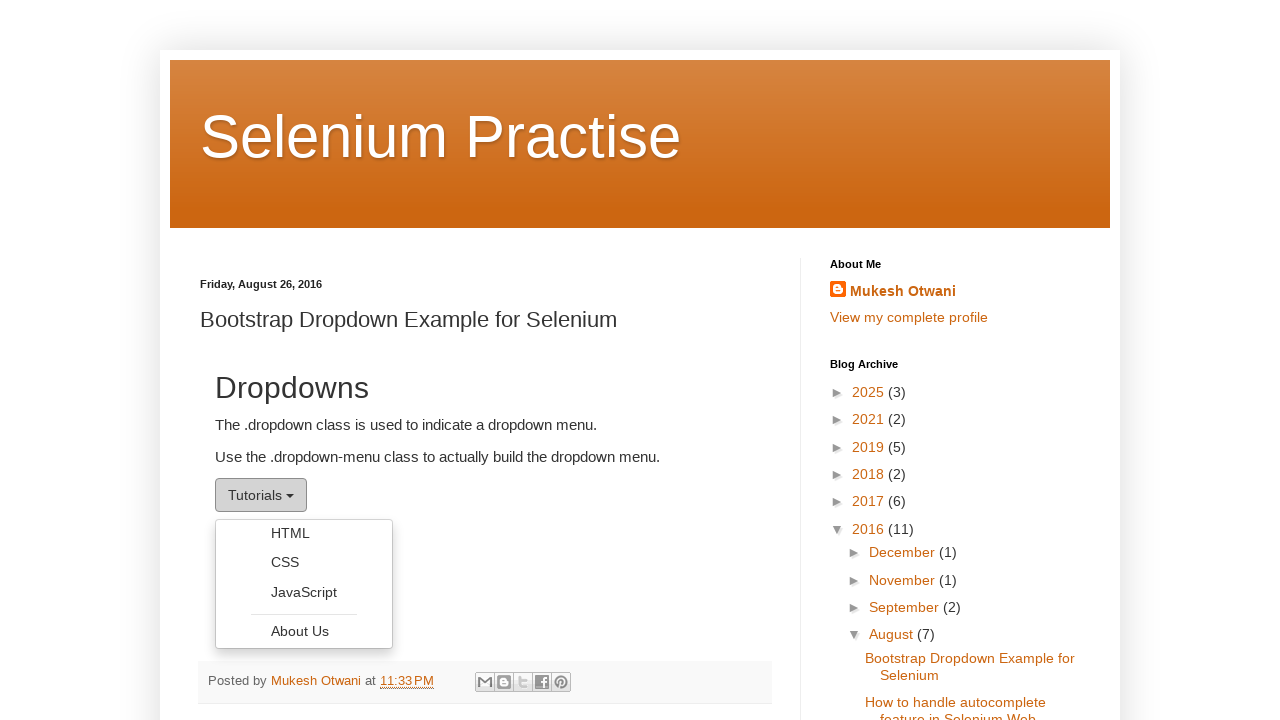

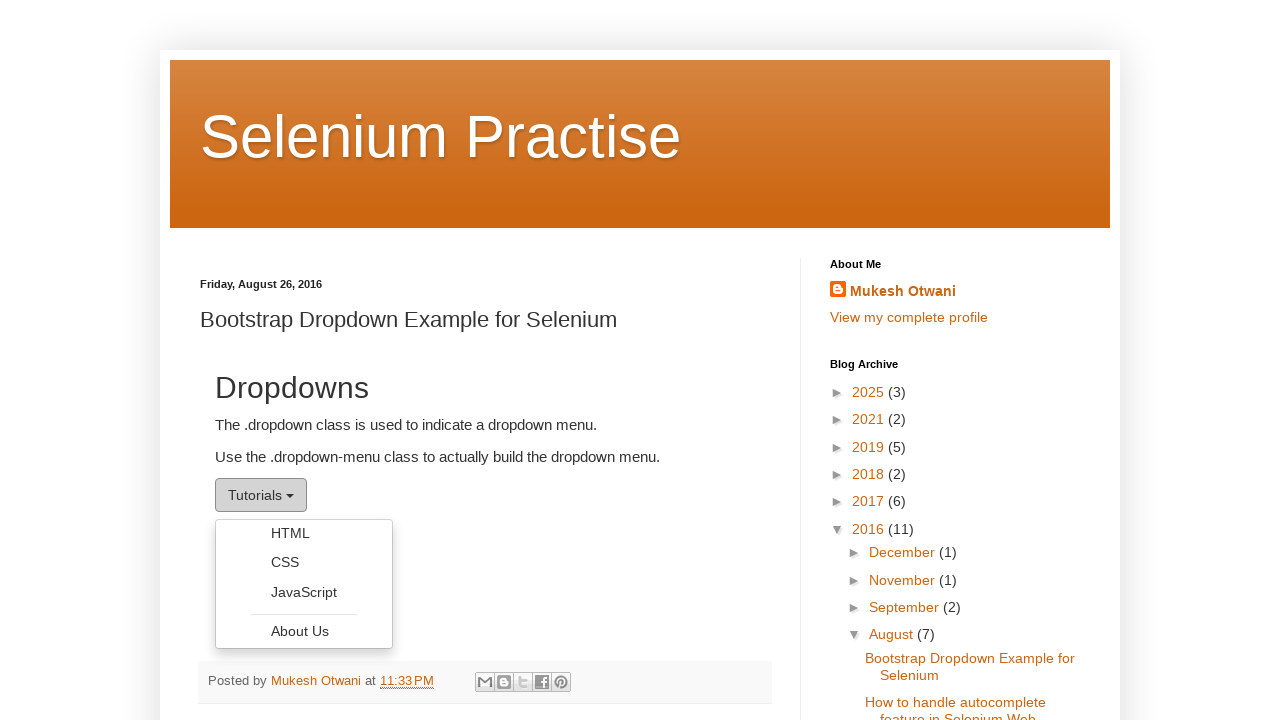